Tests keyboard key press functionality by sending the space key to an element and verifying the displayed result text confirms the key was pressed

Starting URL: http://the-internet.herokuapp.com/key_presses

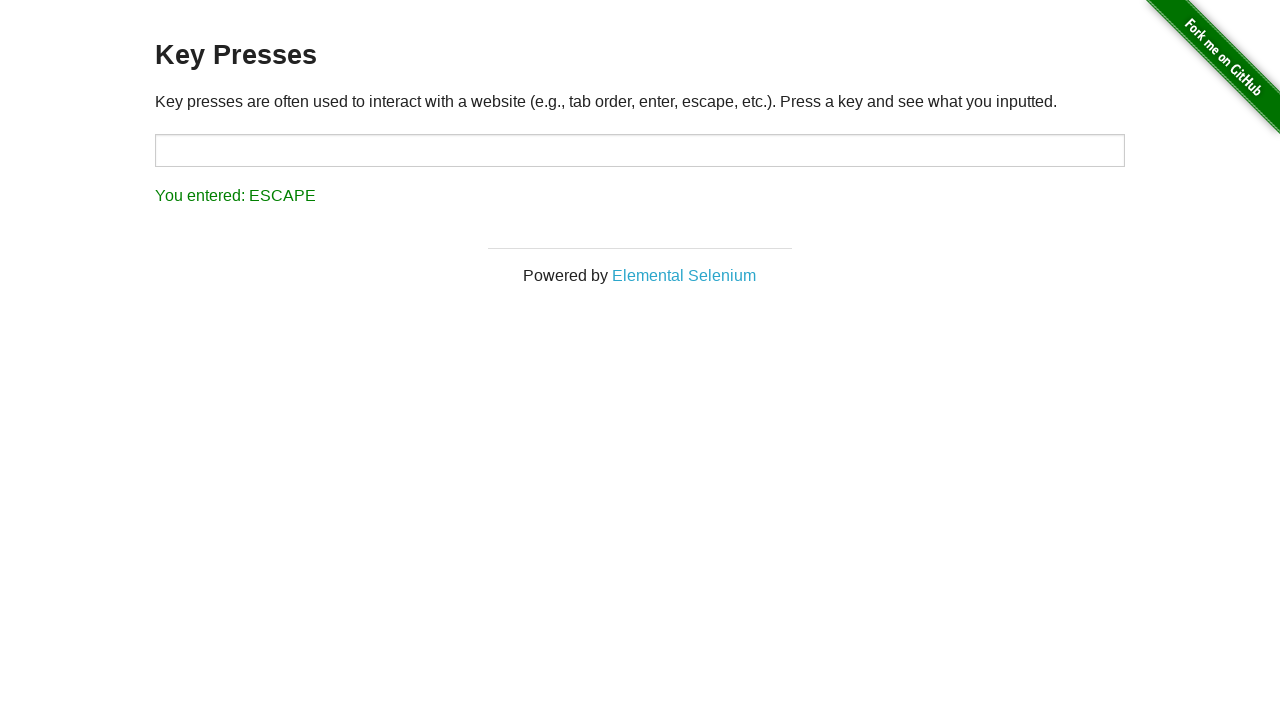

Pressed Space key on target element on #target
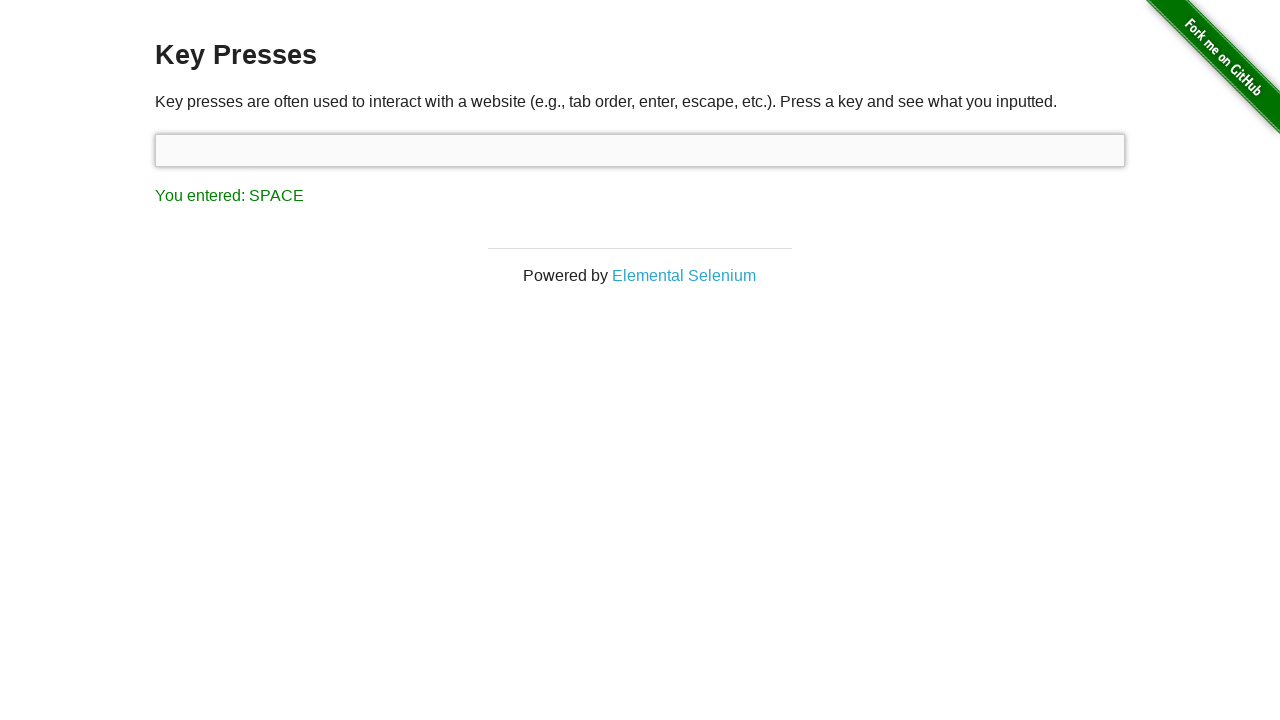

Result element loaded after Space key press
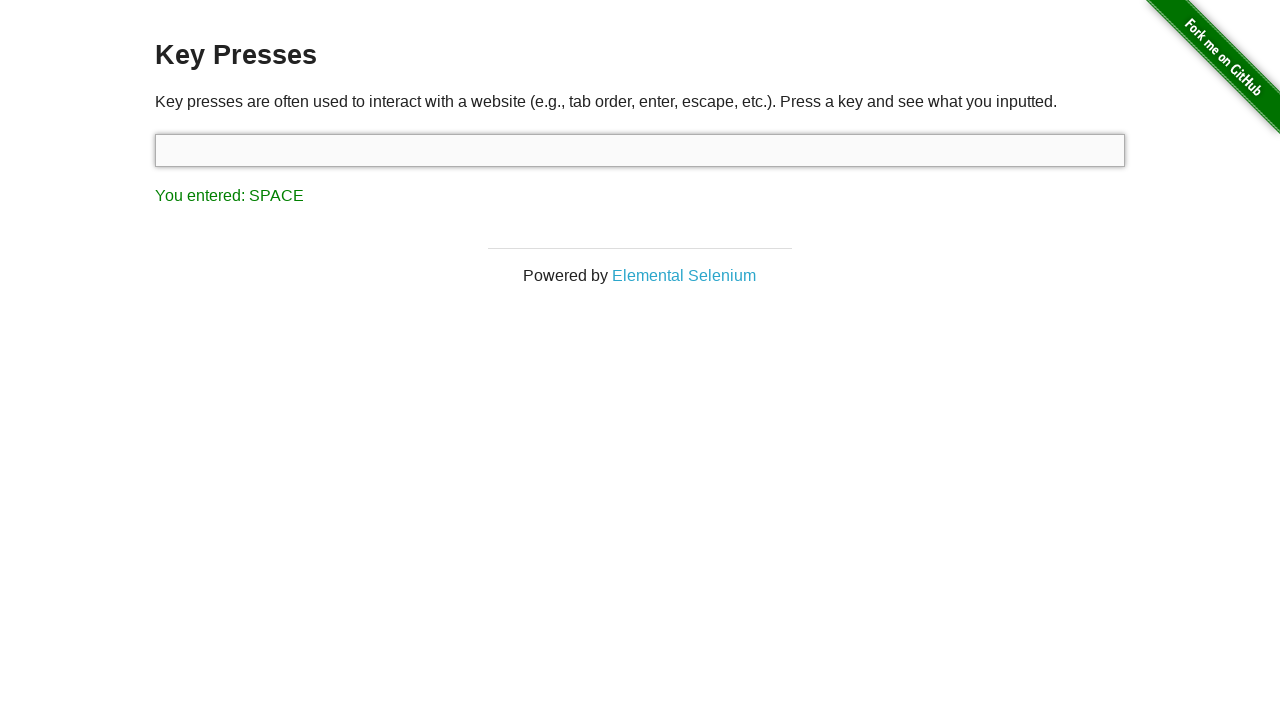

Retrieved result text content
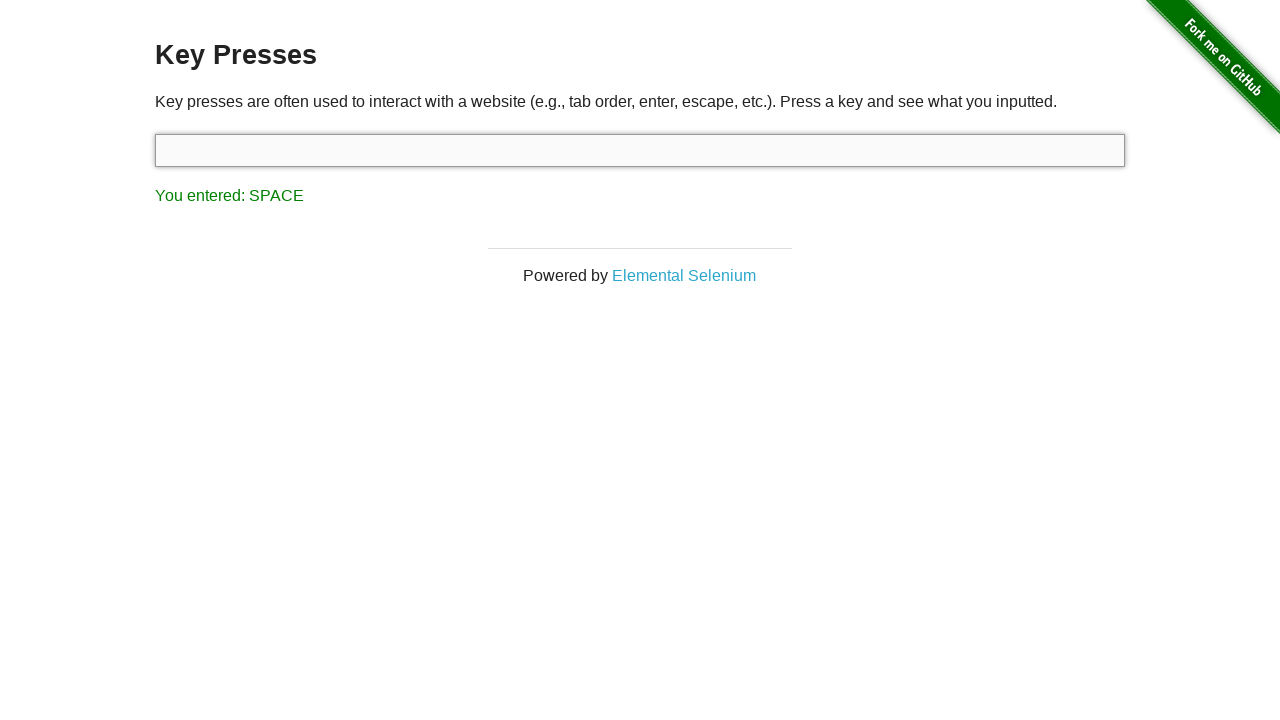

Verified result text shows 'You entered: SPACE'
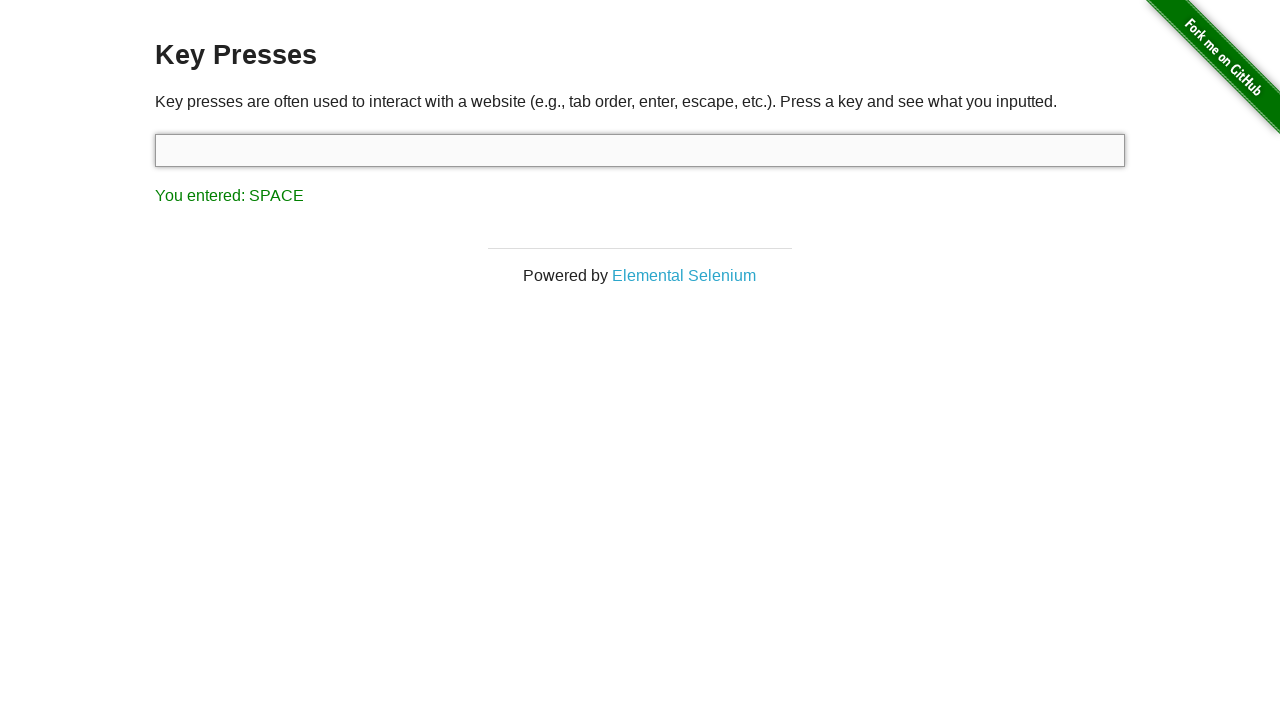

Pressed Tab key on focused element
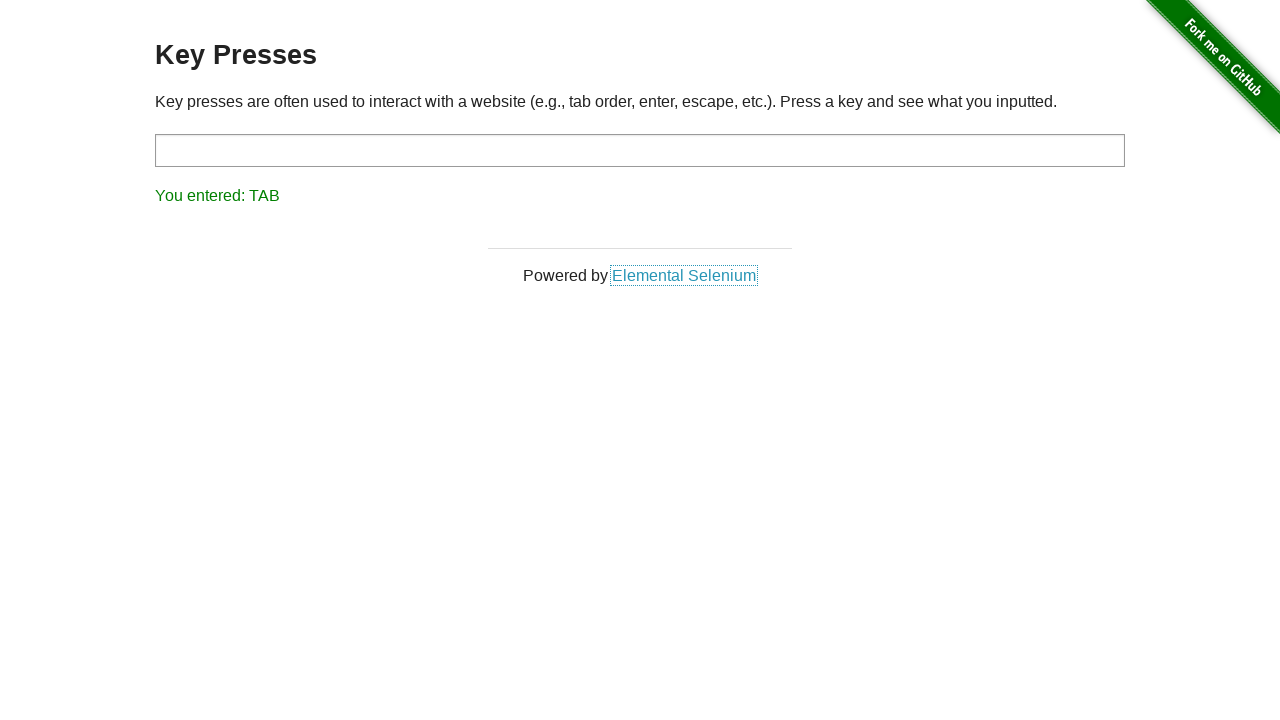

Retrieved result text content after Tab key press
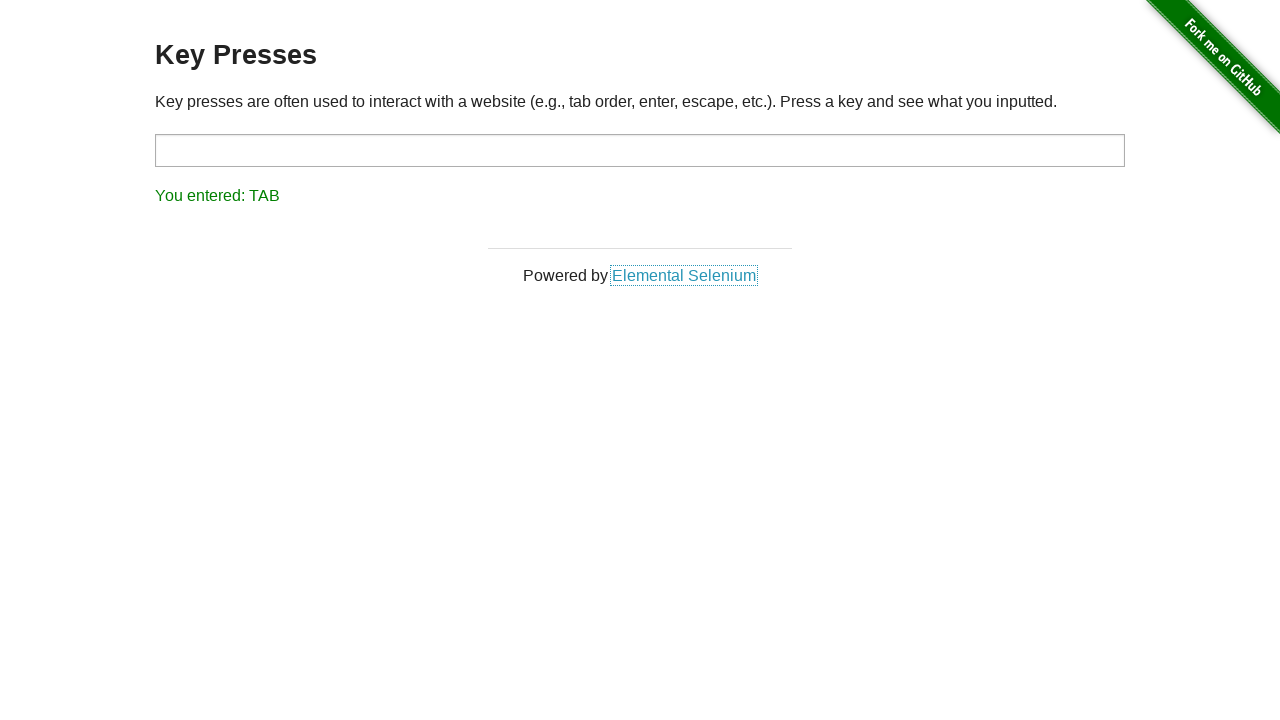

Verified result text shows 'You entered: TAB'
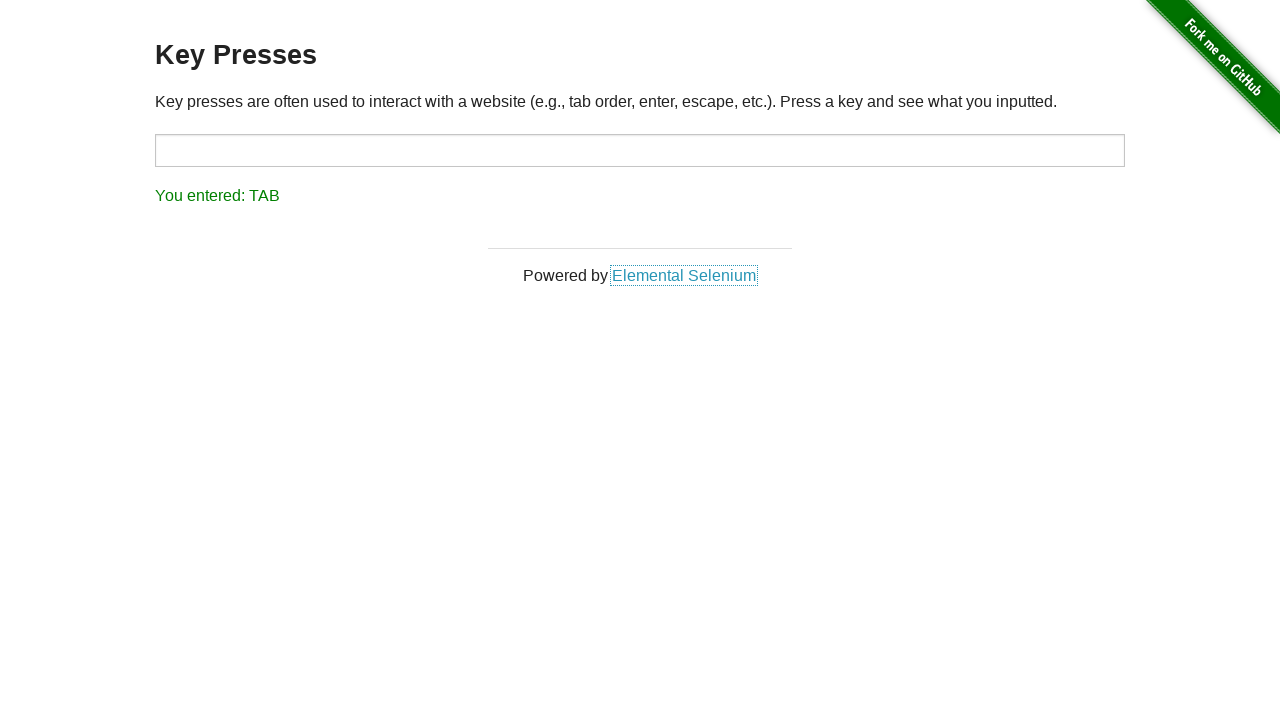

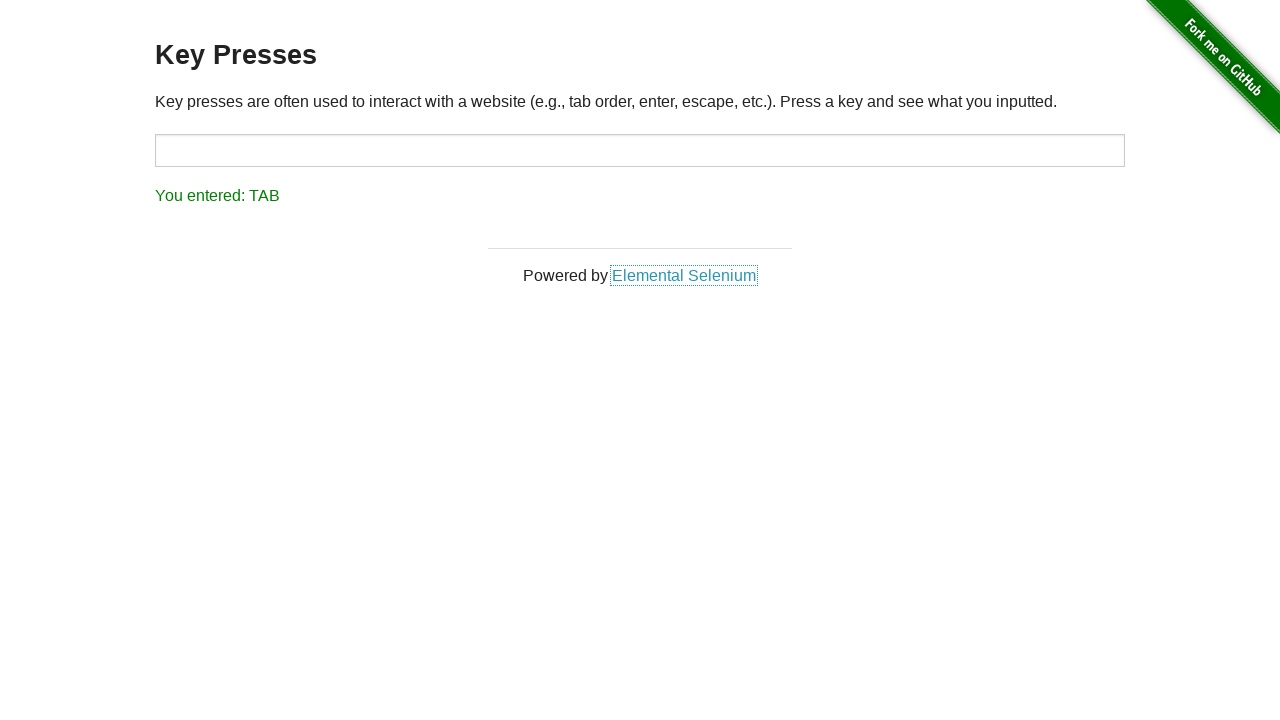